Tests a country dropdown by interacting with a select element and verifying the available options are present

Starting URL: https://phppot.com/demo/jquery-dependent-dropdown-list-countries-and-states/

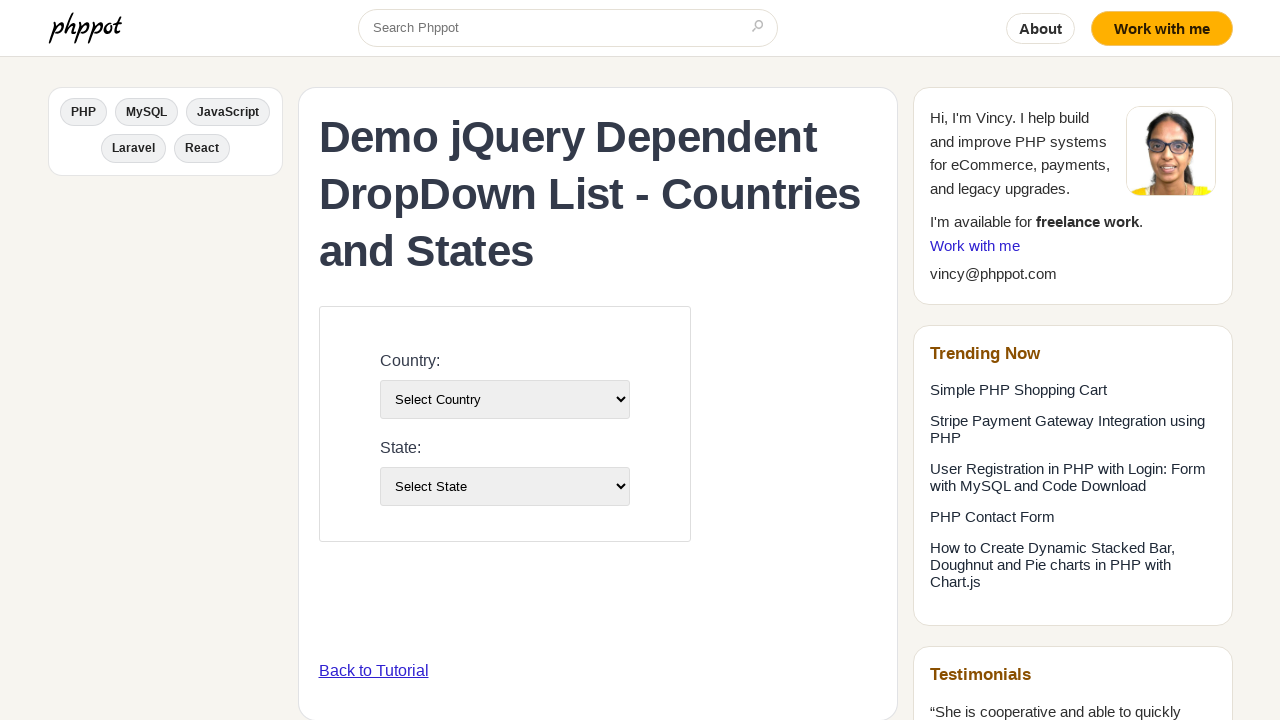

Country dropdown element became visible
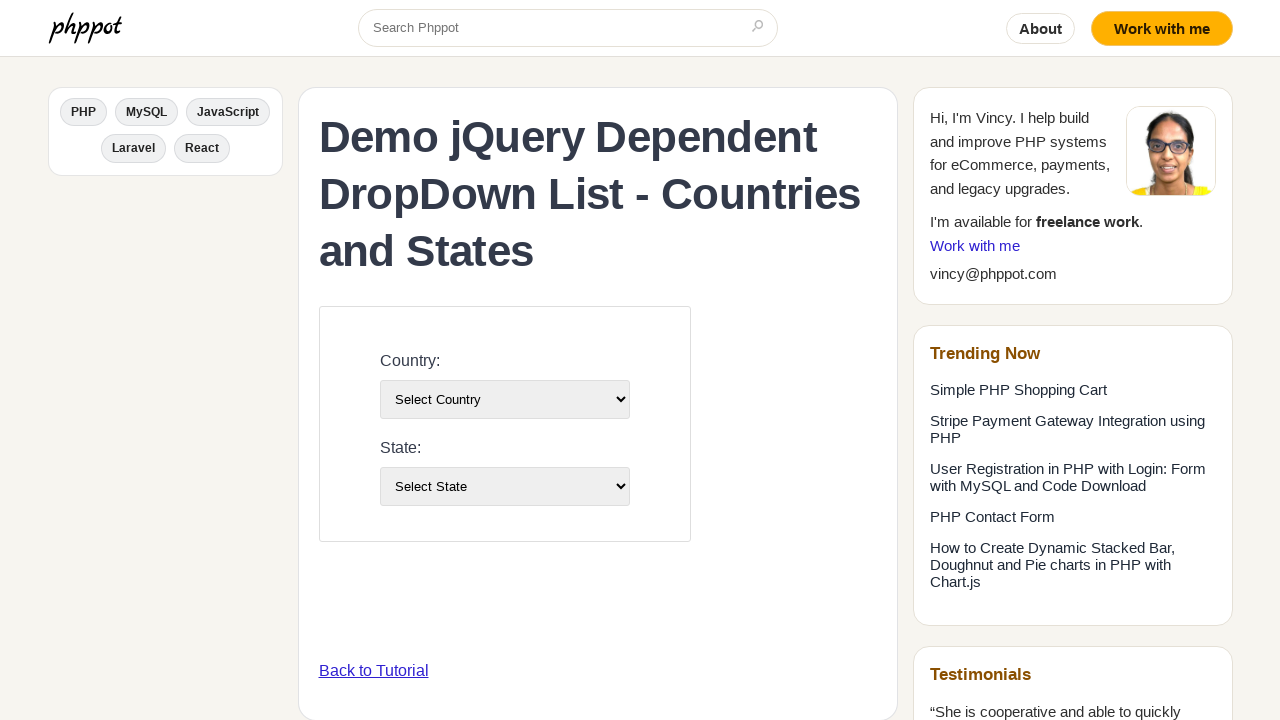

Selected USA from country dropdown on #country-list
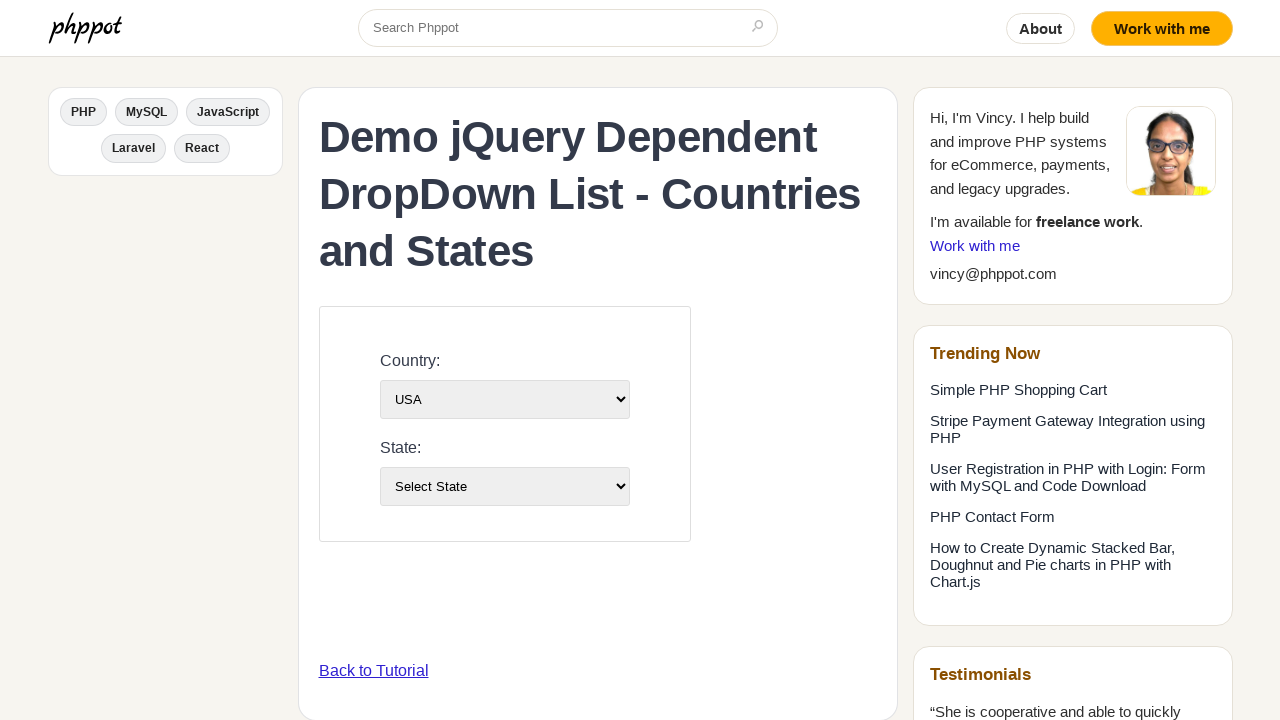

State dropdown updated and became visible after country selection
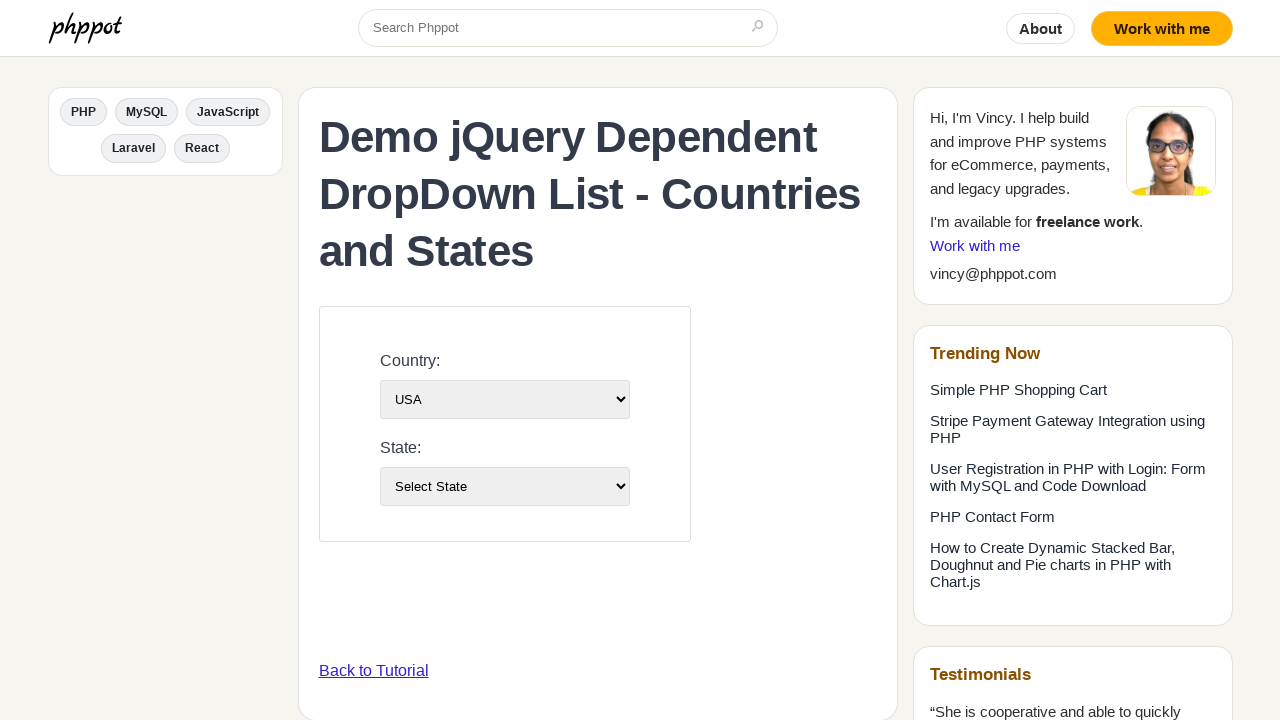

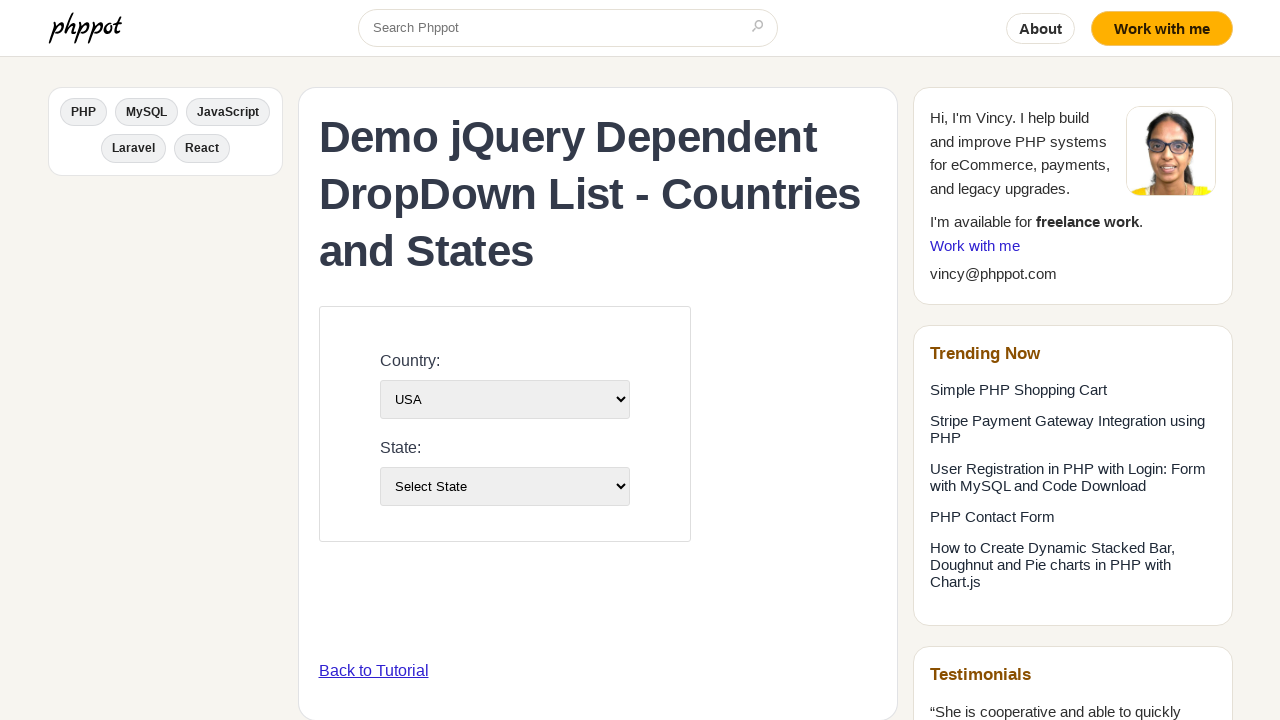